Tests e-commerce functionality by adding an item to cart and attempting to apply an invalid promo code, verifying the error message appears

Starting URL: https://shopdemo.fatfreeshop.com/

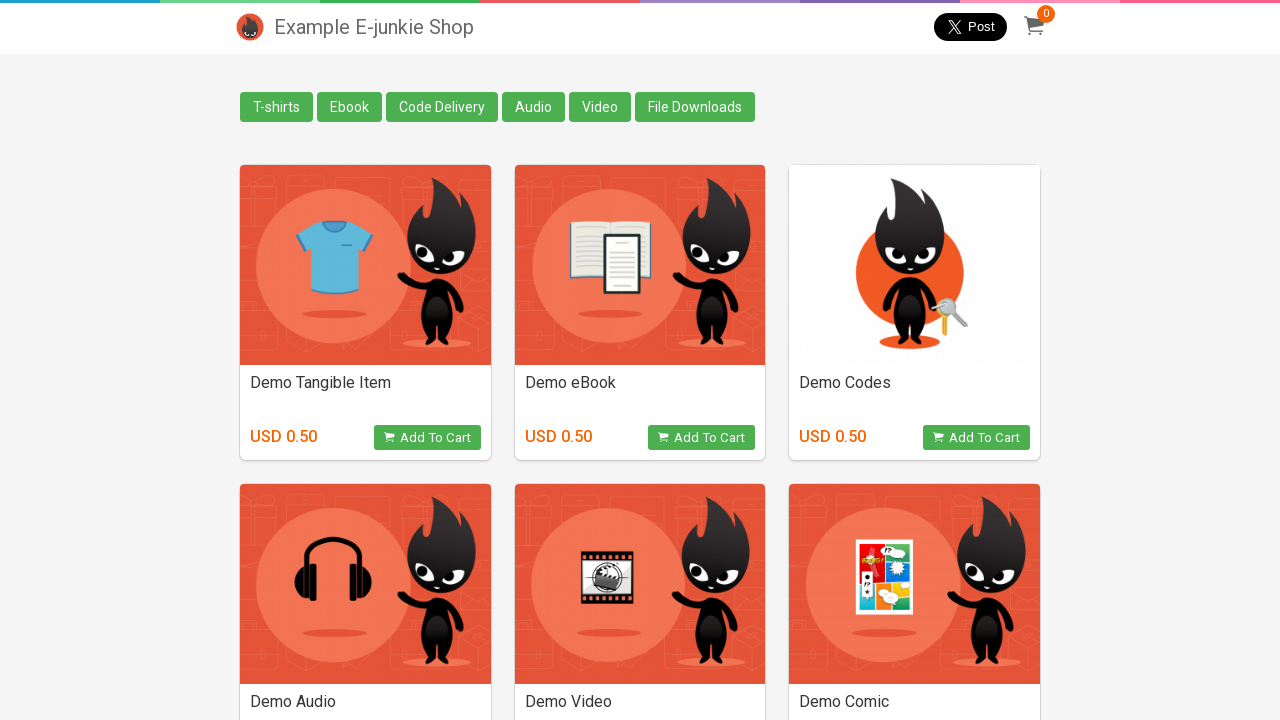

Clicked add to cart button for second item at (664, 438) on (//div[@class='basicDetails']/button/i)[2]
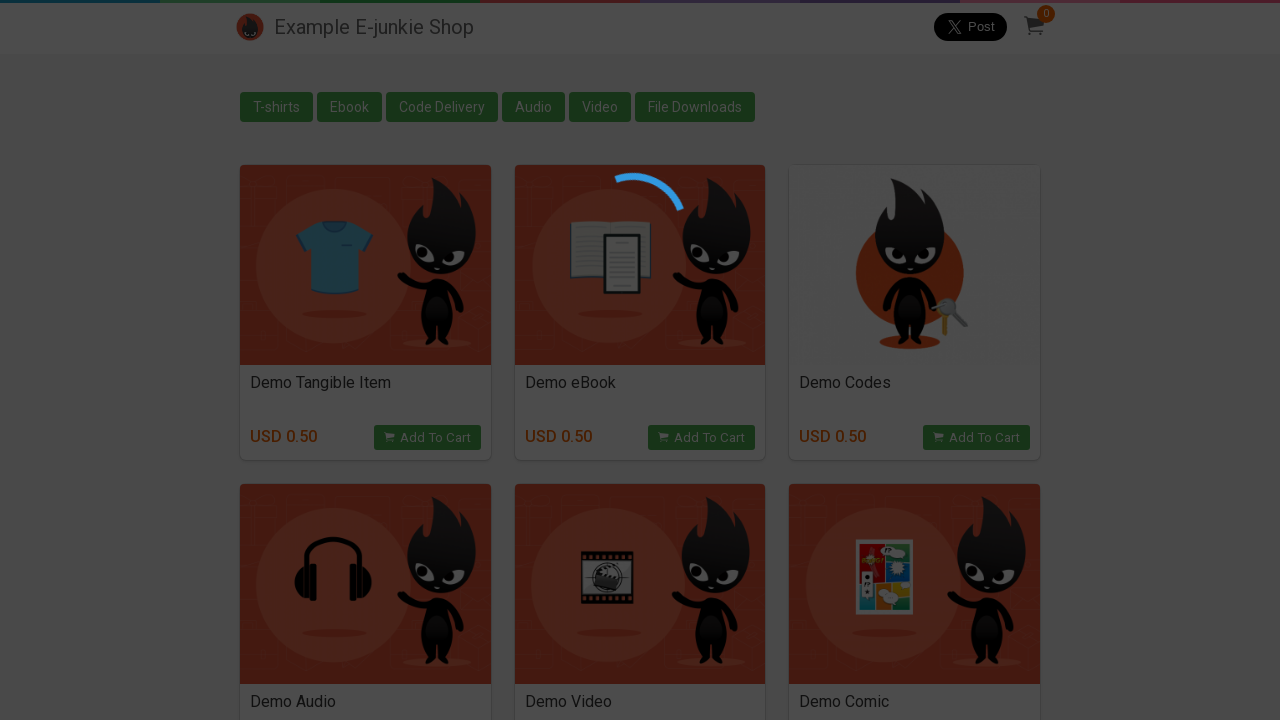

Checkout iframe loaded
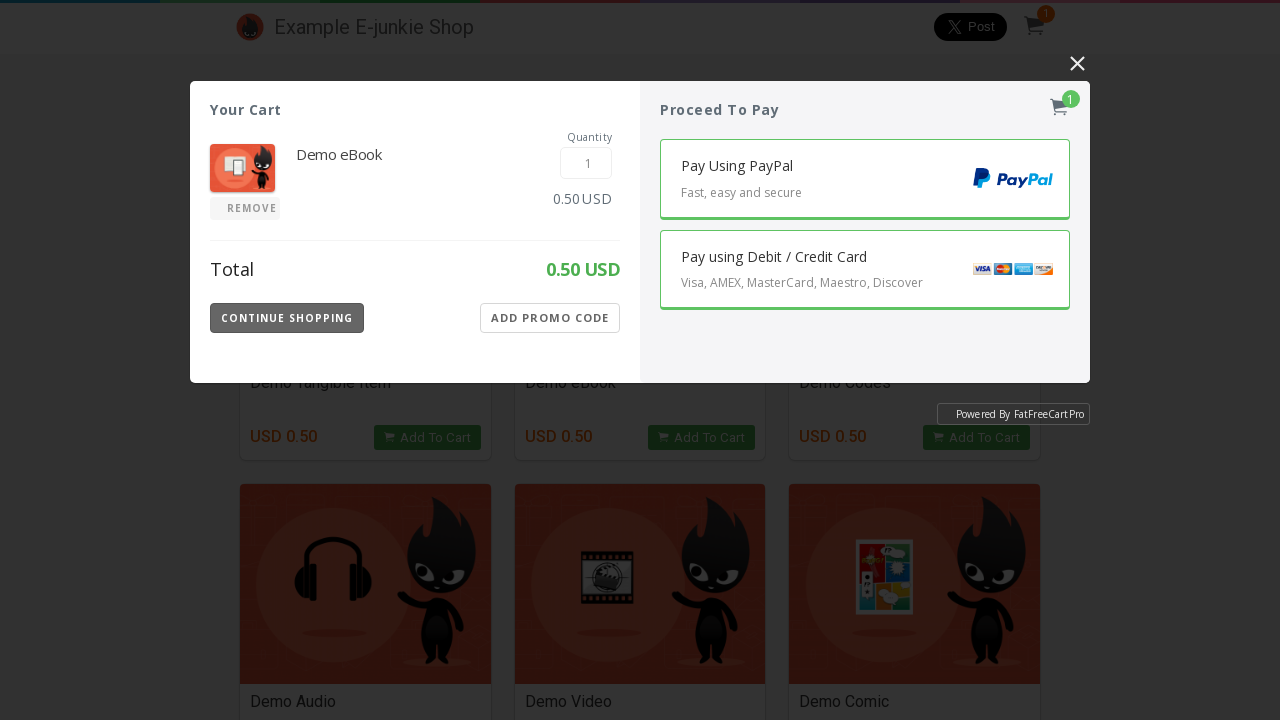

Switched to checkout iframe content
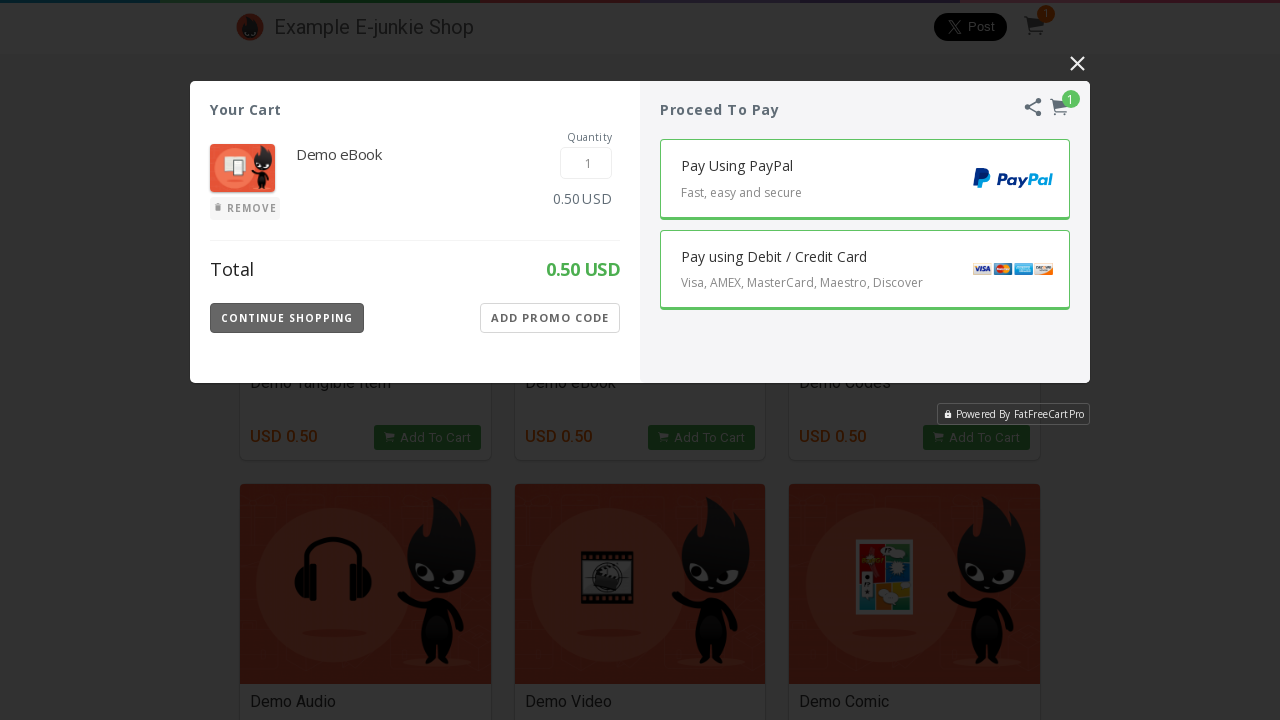

Clicked 'Add Promo Code' button at (550, 318) on (//div[@class='Actions']/button)[2]
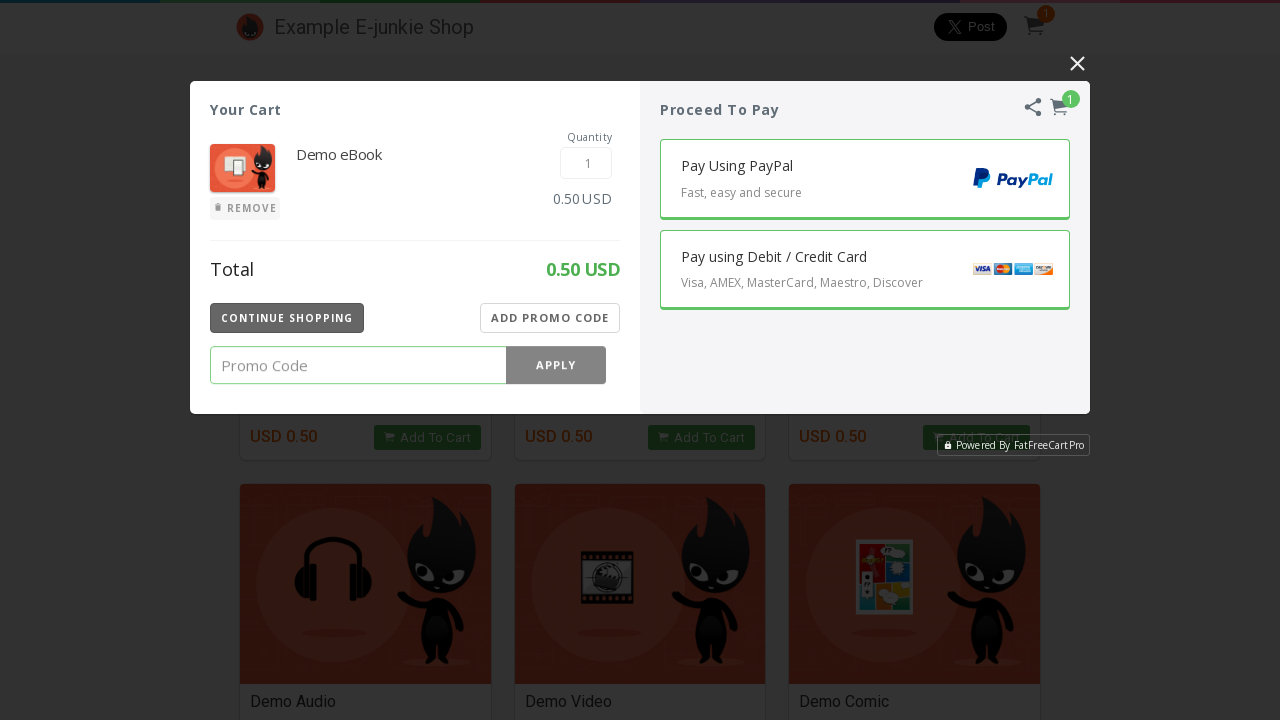

Entered invalid promo code 'INVALID123CODE' on //div[@class='Actions']/div/input
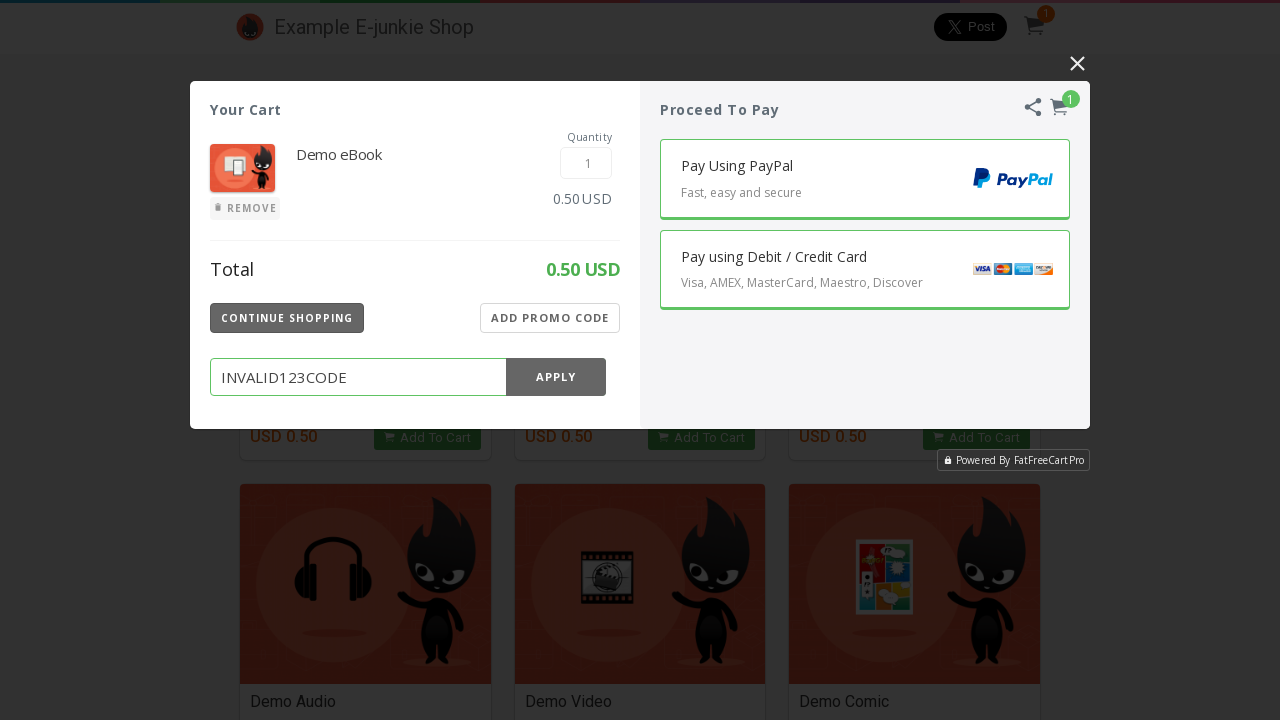

Clicked Apply button to apply promo code at (556, 377) on xpath=//div[@class='Actions']/div/button
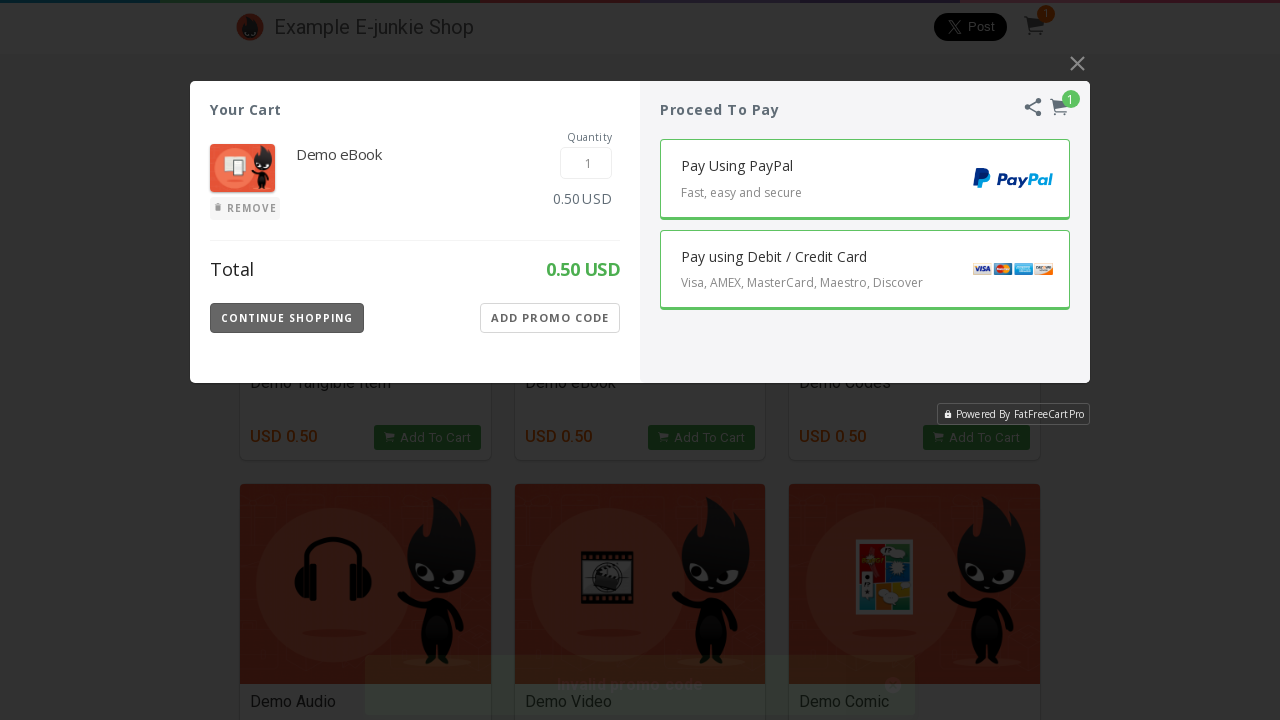

Error message appeared in SnackBar
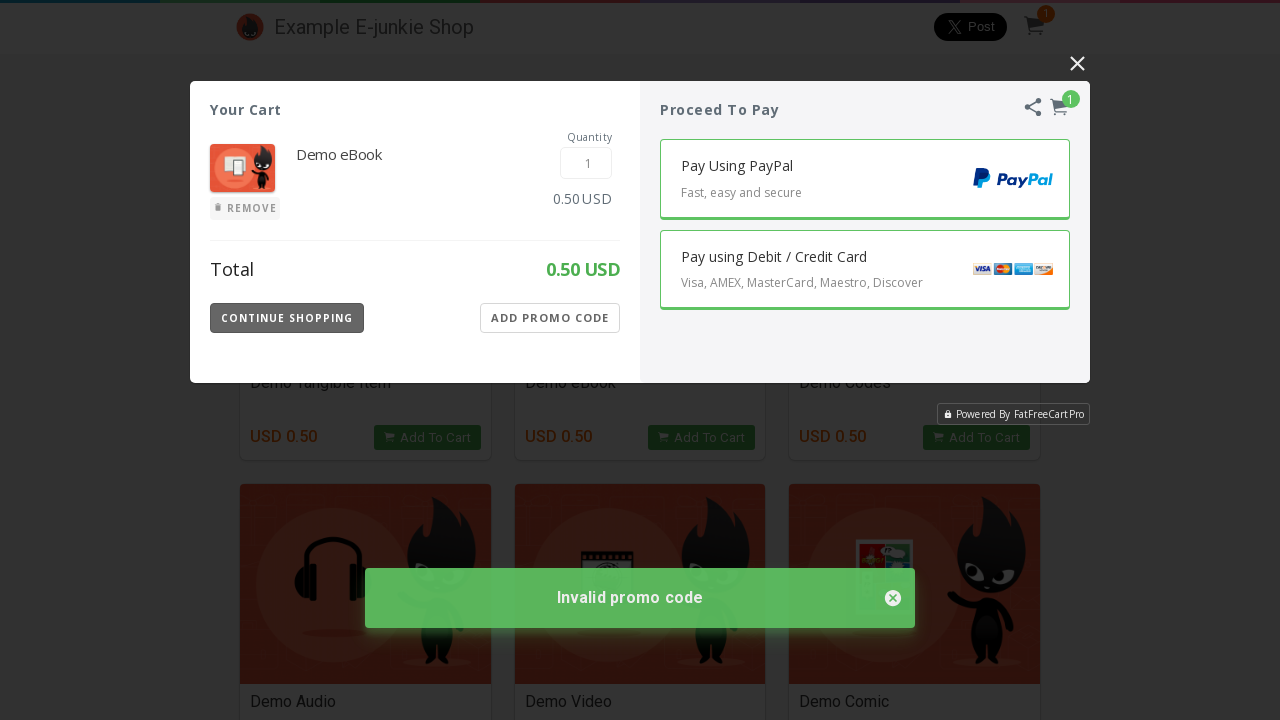

Verified error message contains 'Invalid' text
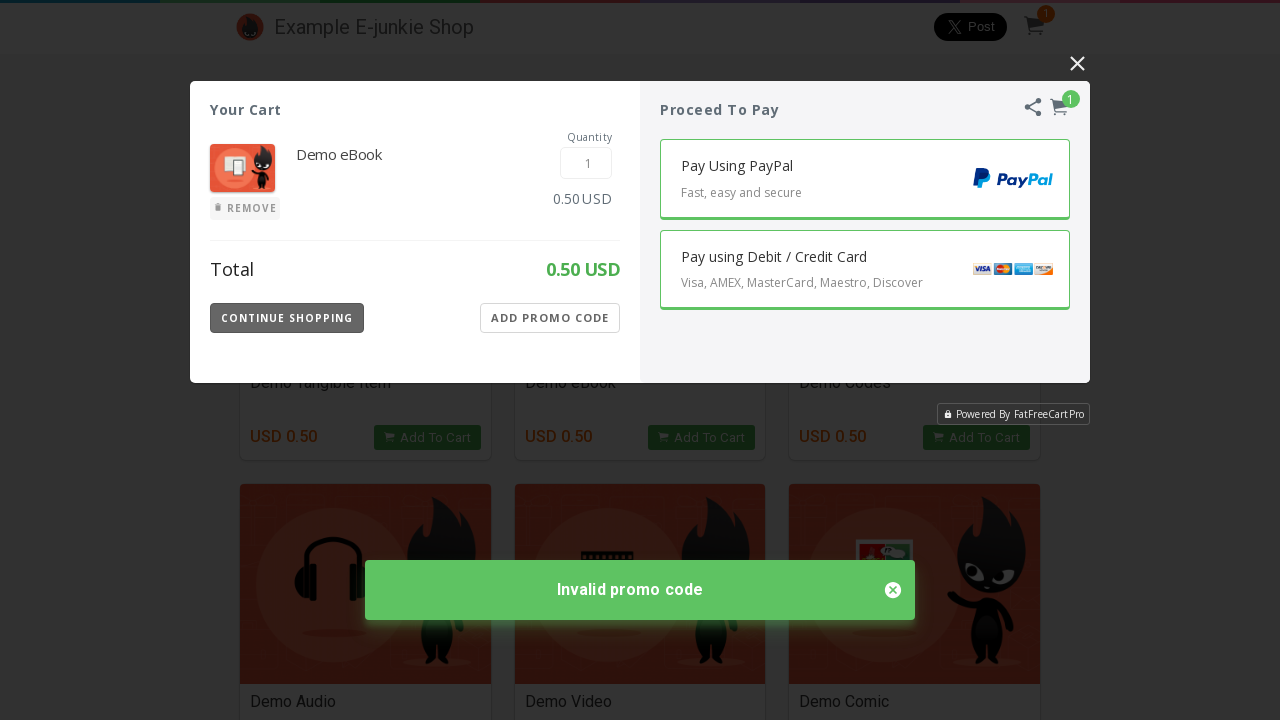

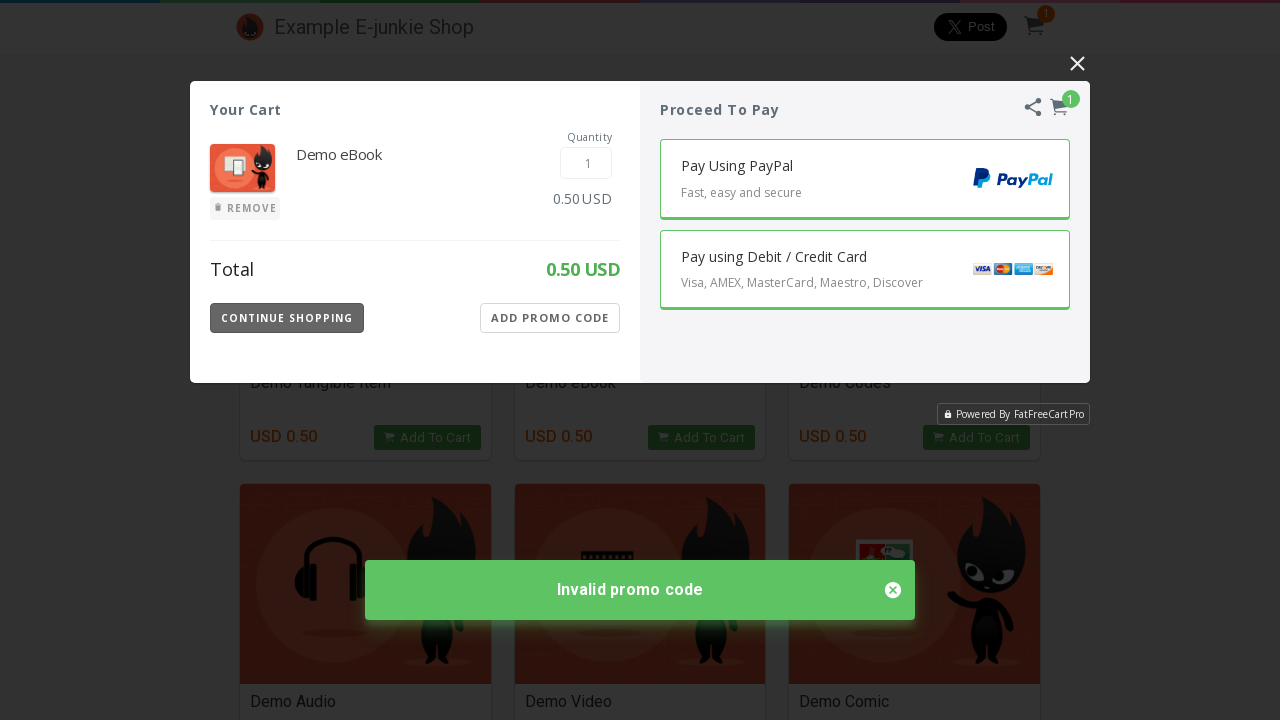